Tests date picker functionality by navigating to a specific month and selecting a specific date

Starting URL: https://jqueryui.com/datepicker/

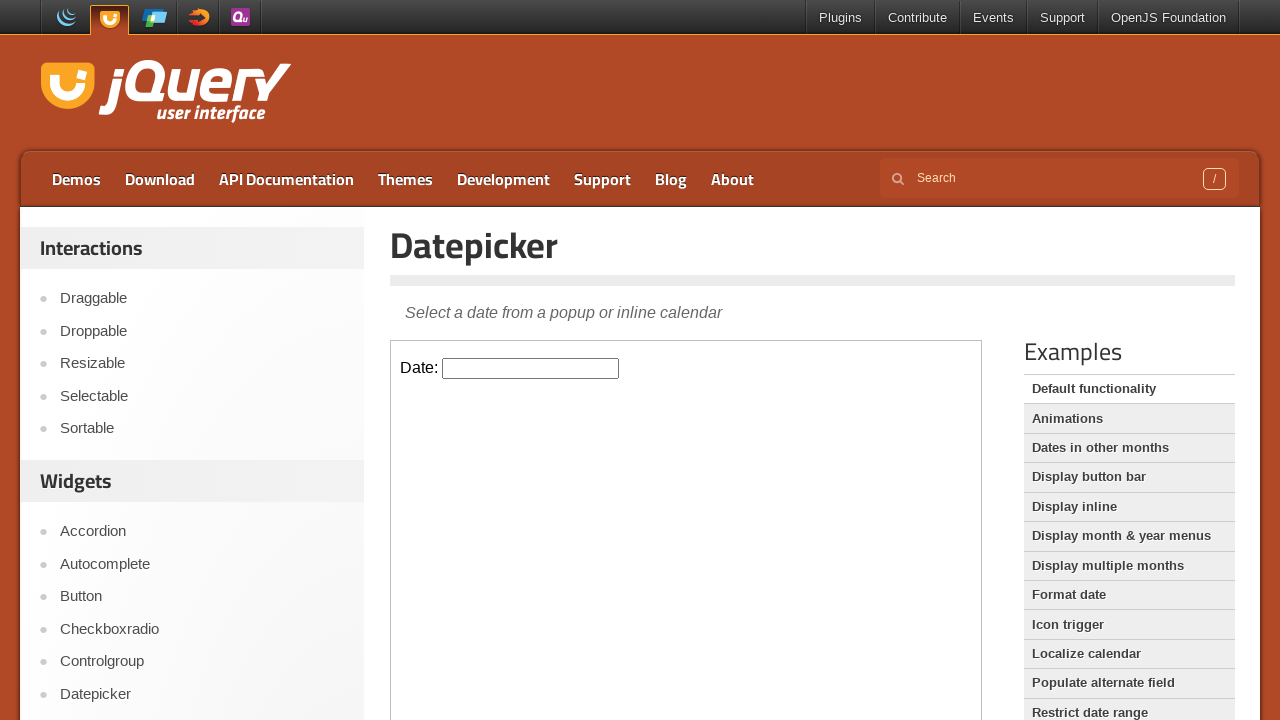

Located iframe containing the datepicker
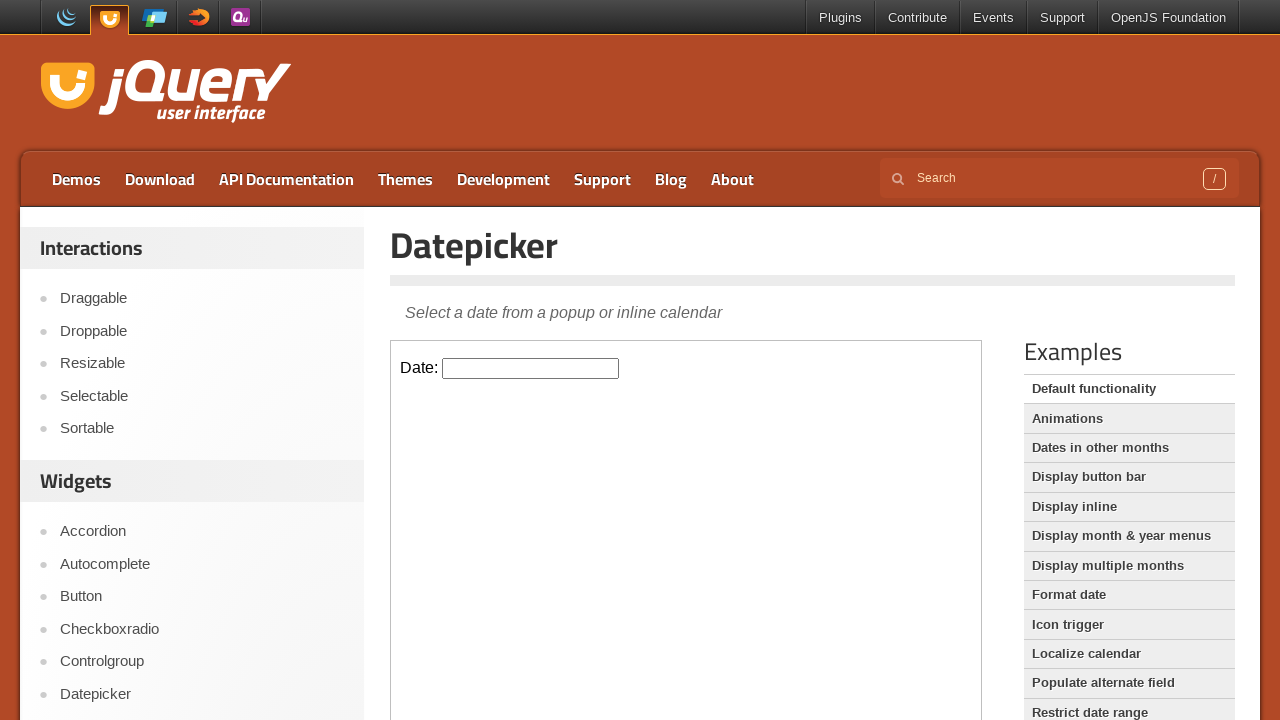

Clicked date input field to open calendar at (531, 368) on iframe.demo-frame >> internal:control=enter-frame >> #datepicker
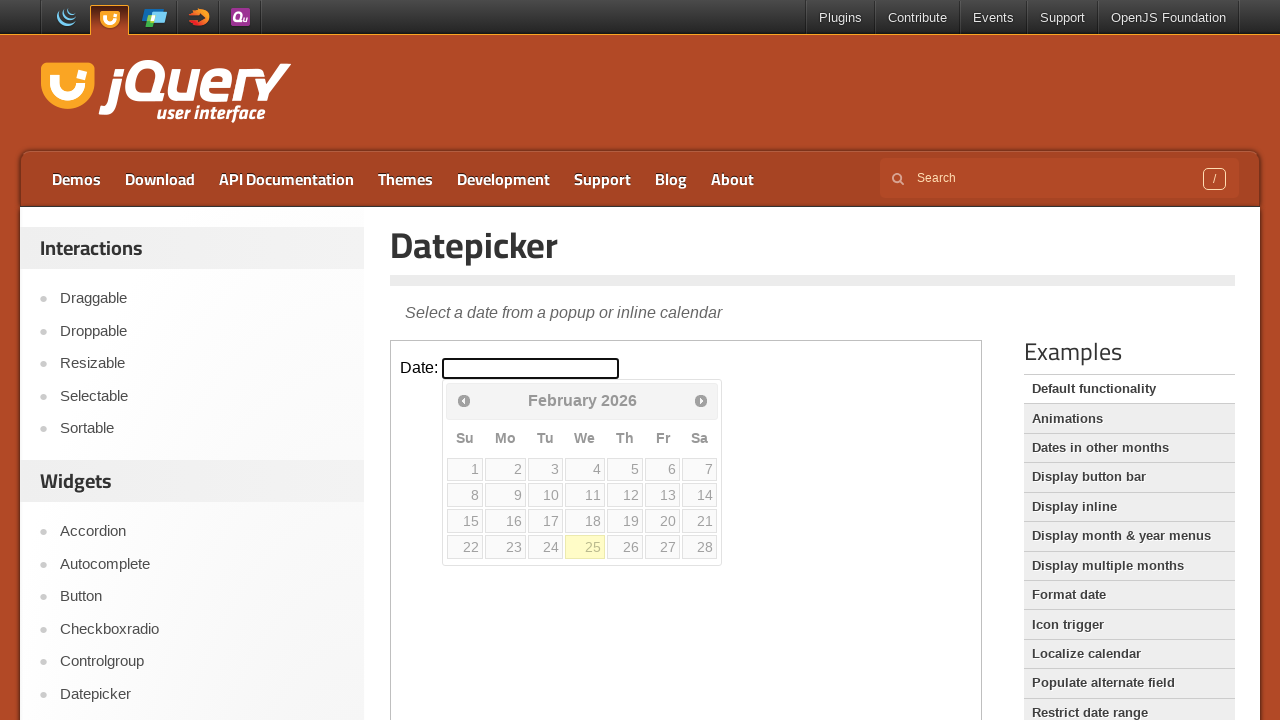

Clicked next month button to navigate forward at (701, 400) on iframe.demo-frame >> internal:control=enter-frame >> xpath=//a[@data-handler='ne
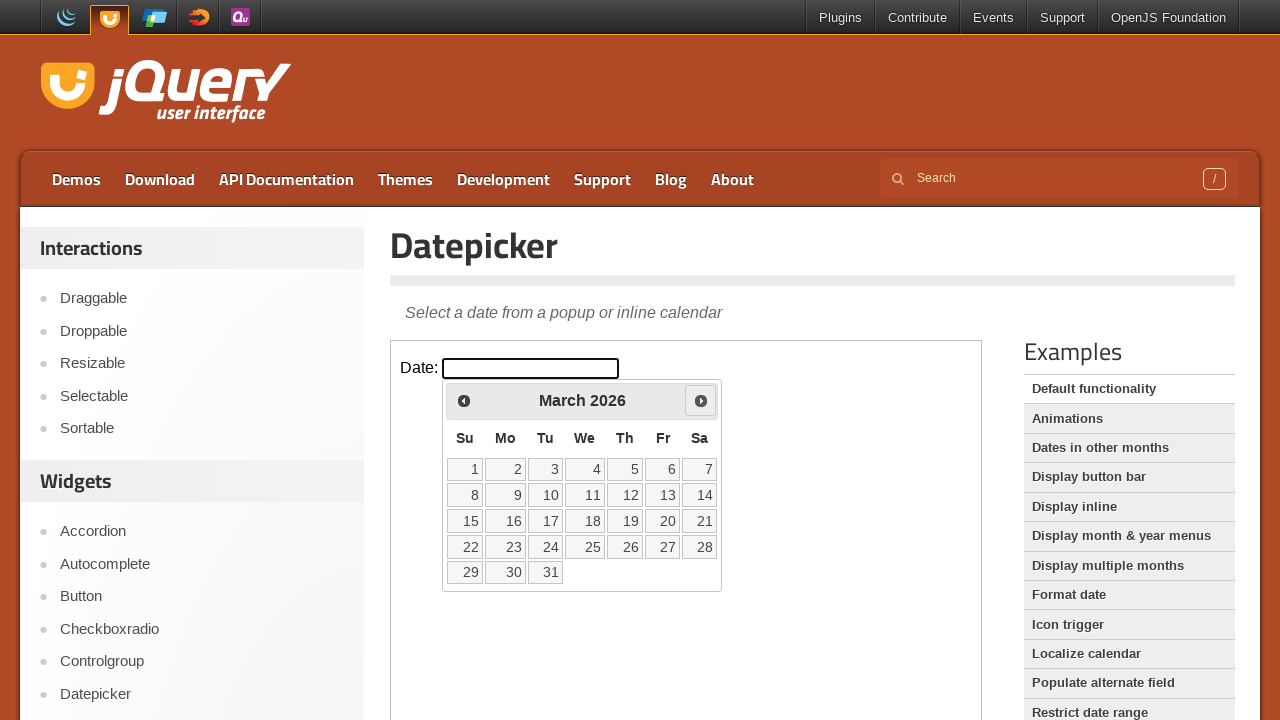

Clicked next month button to navigate forward at (701, 400) on iframe.demo-frame >> internal:control=enter-frame >> xpath=//a[@data-handler='ne
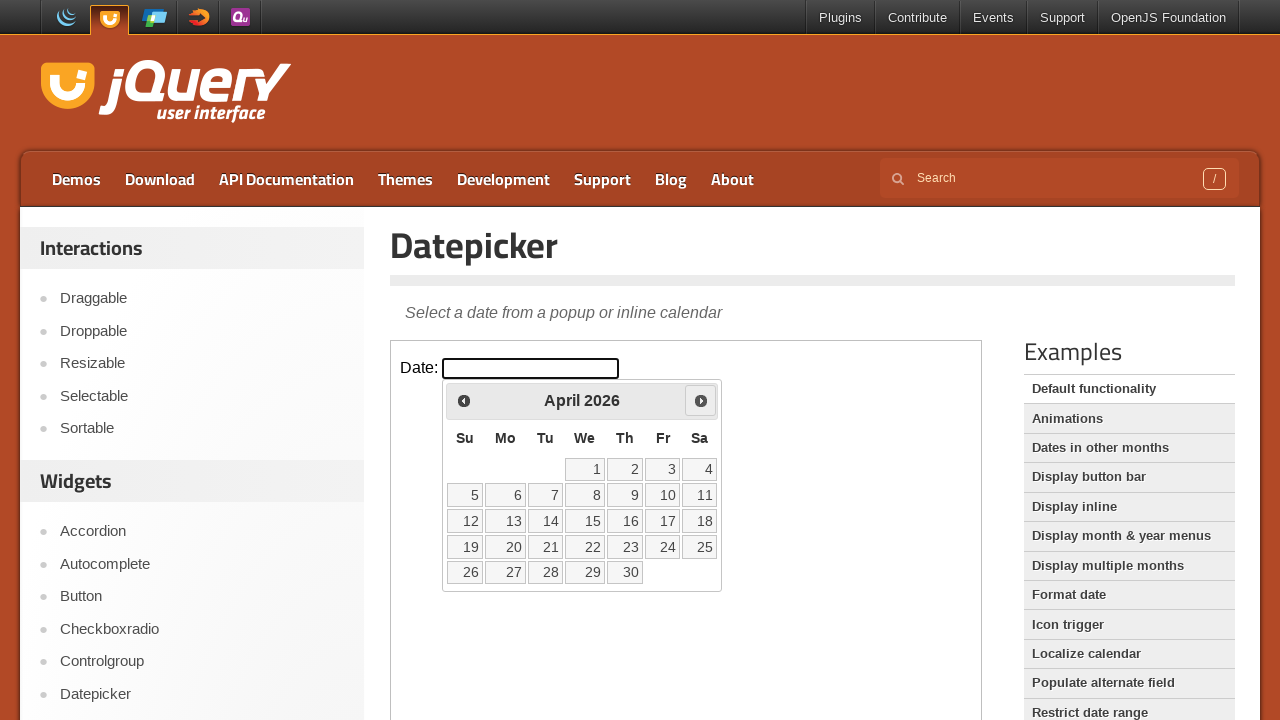

Clicked next month button to navigate forward at (701, 400) on iframe.demo-frame >> internal:control=enter-frame >> xpath=//a[@data-handler='ne
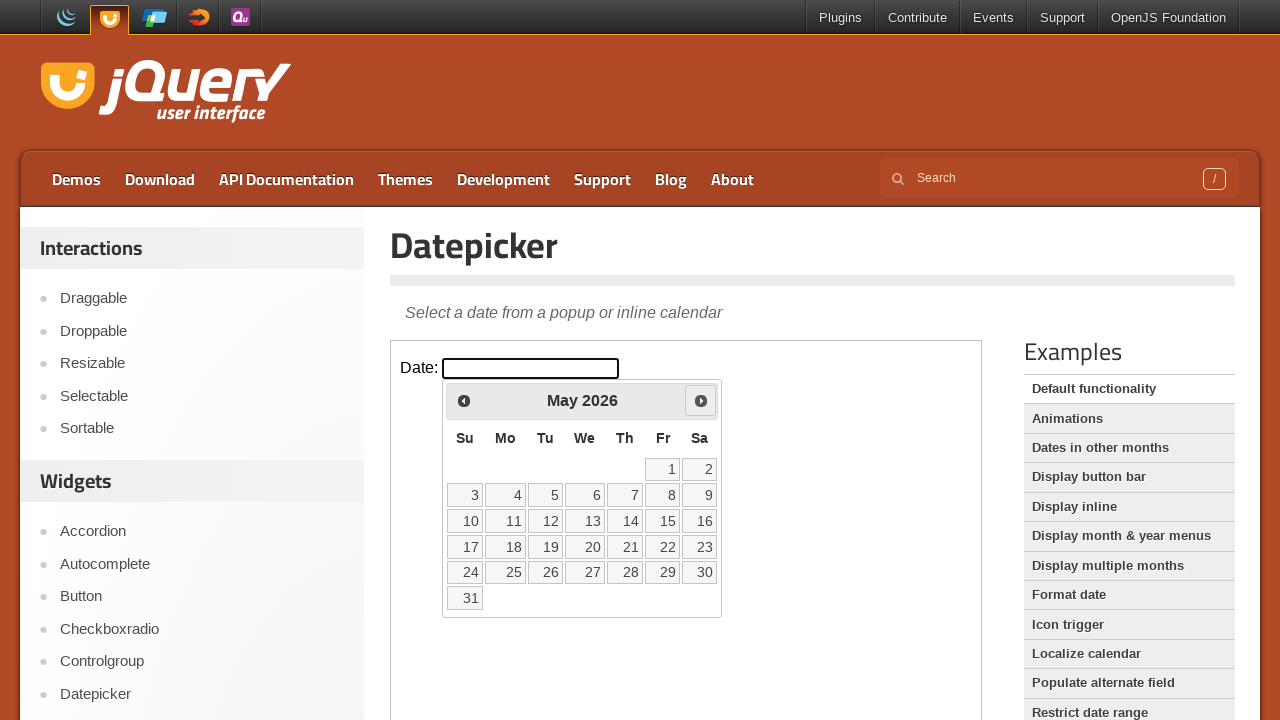

Clicked next month button to navigate forward at (701, 400) on iframe.demo-frame >> internal:control=enter-frame >> xpath=//a[@data-handler='ne
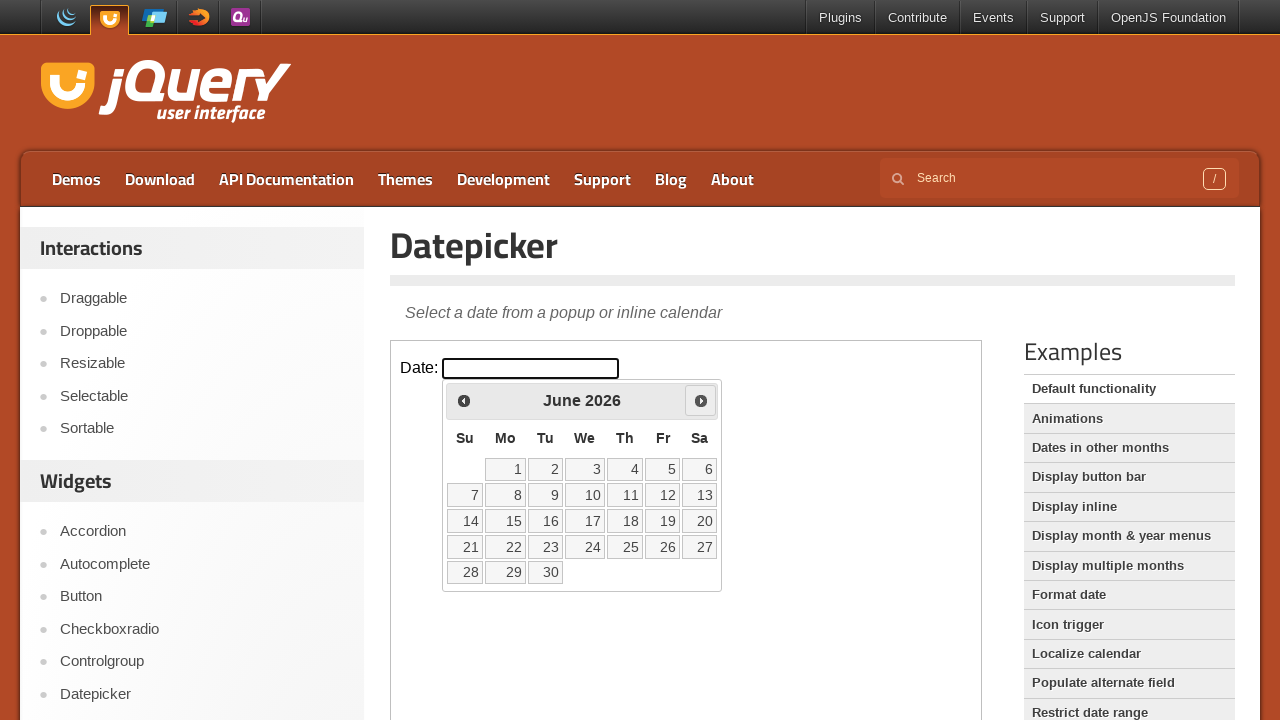

Clicked next month button to navigate forward at (701, 400) on iframe.demo-frame >> internal:control=enter-frame >> xpath=//a[@data-handler='ne
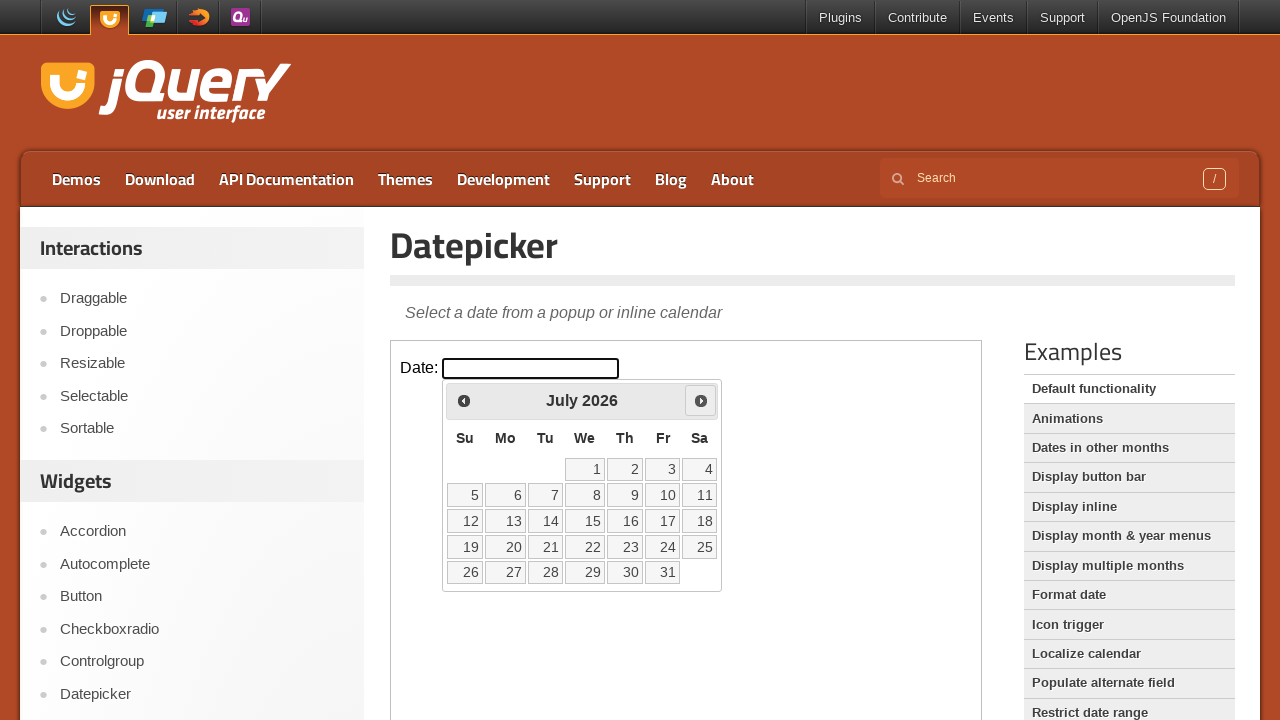

Clicked next month button to navigate forward at (701, 400) on iframe.demo-frame >> internal:control=enter-frame >> xpath=//a[@data-handler='ne
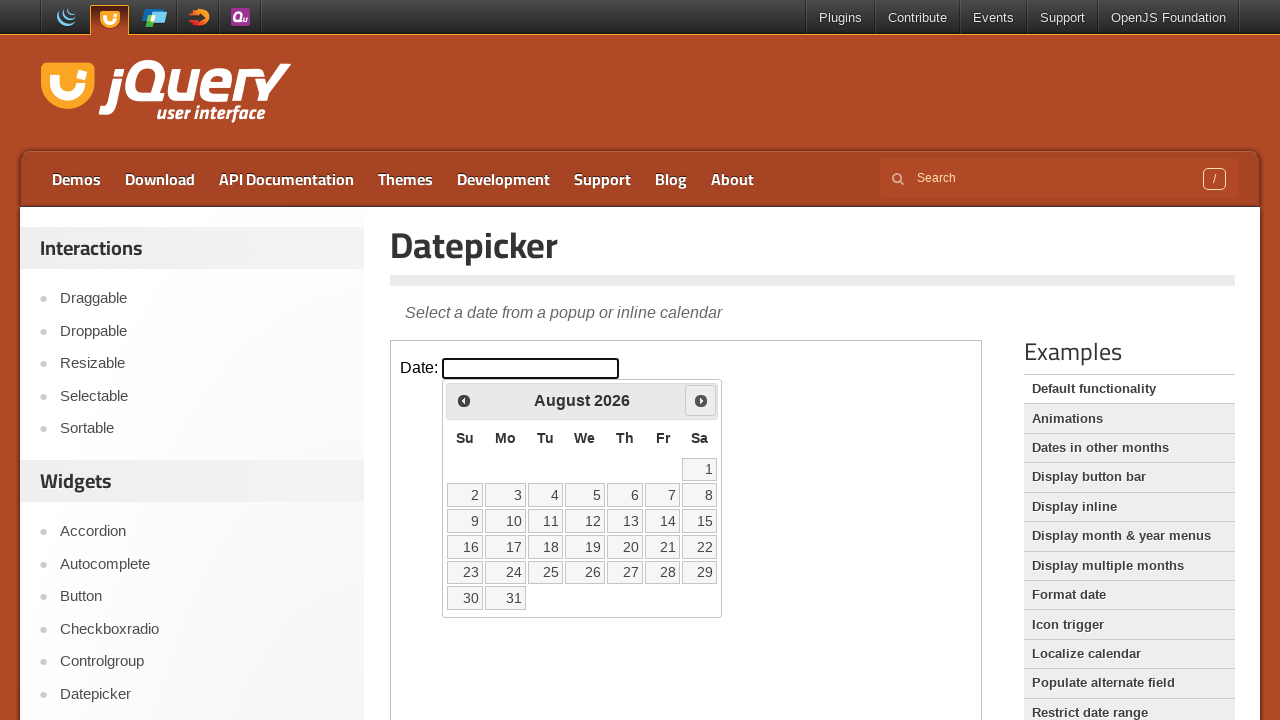

Clicked next month button to navigate forward at (701, 400) on iframe.demo-frame >> internal:control=enter-frame >> xpath=//a[@data-handler='ne
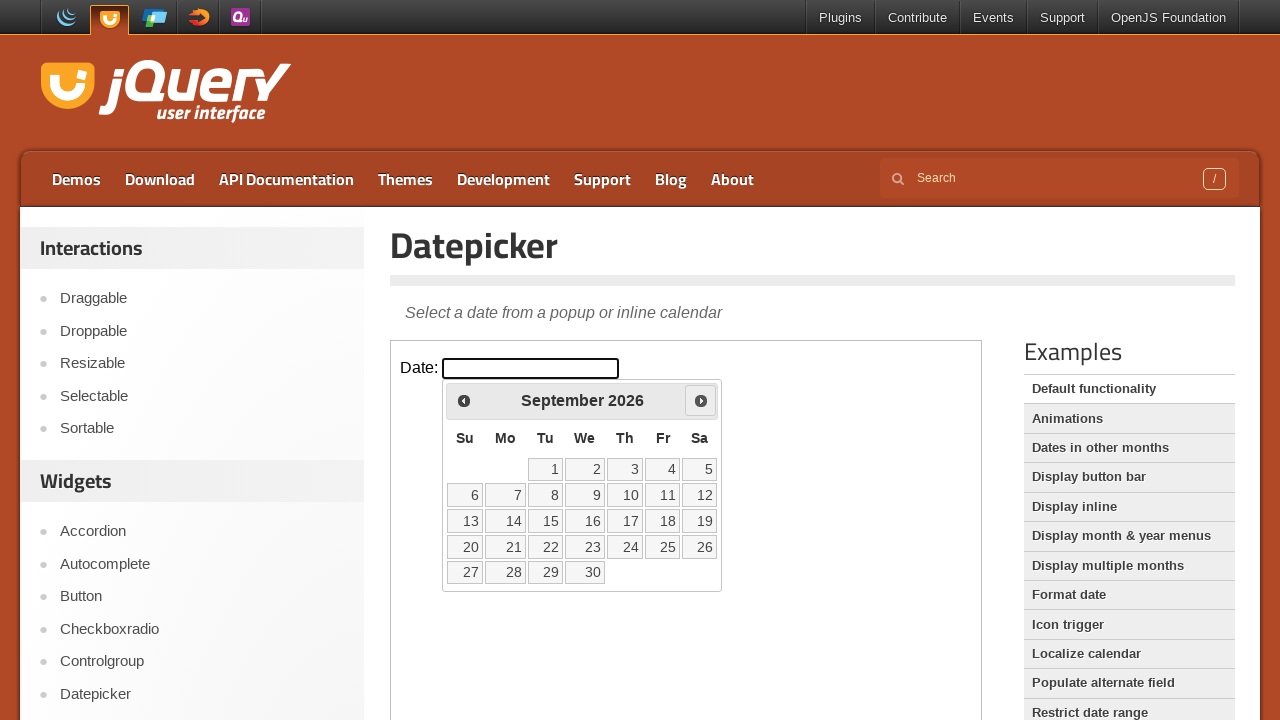

Clicked next month button to navigate forward at (701, 400) on iframe.demo-frame >> internal:control=enter-frame >> xpath=//a[@data-handler='ne
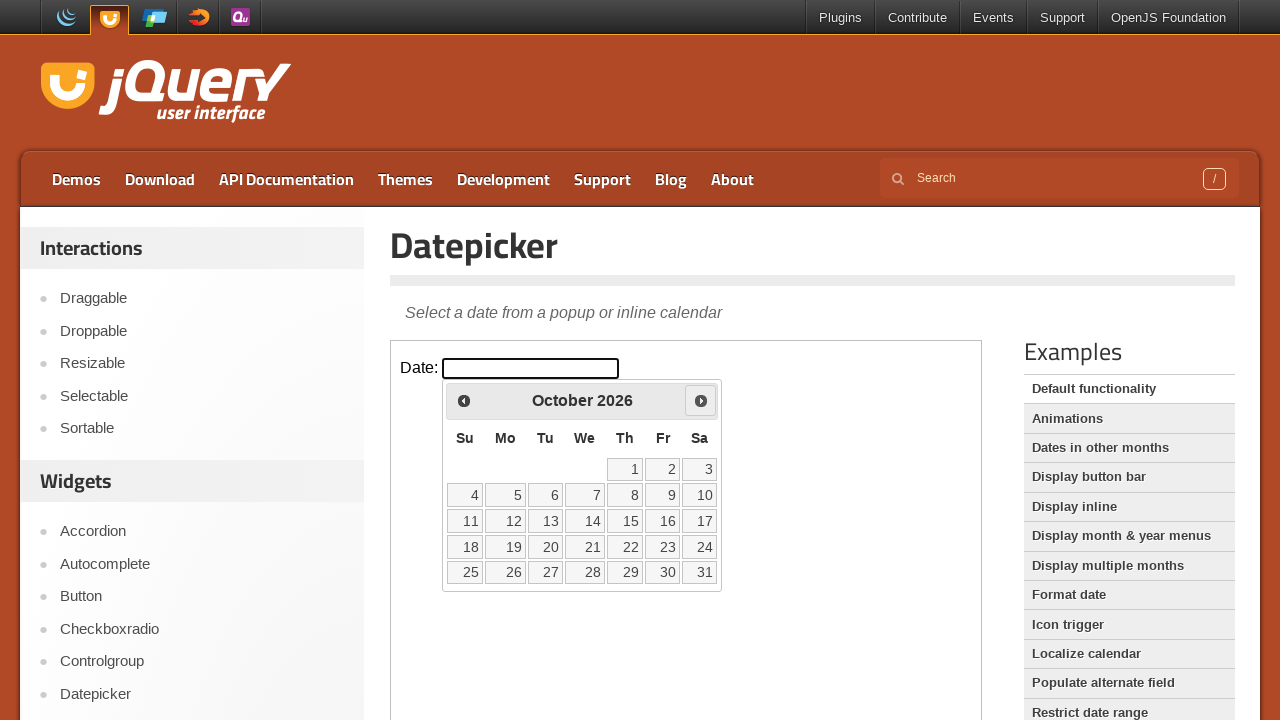

Clicked next month button to navigate forward at (701, 400) on iframe.demo-frame >> internal:control=enter-frame >> xpath=//a[@data-handler='ne
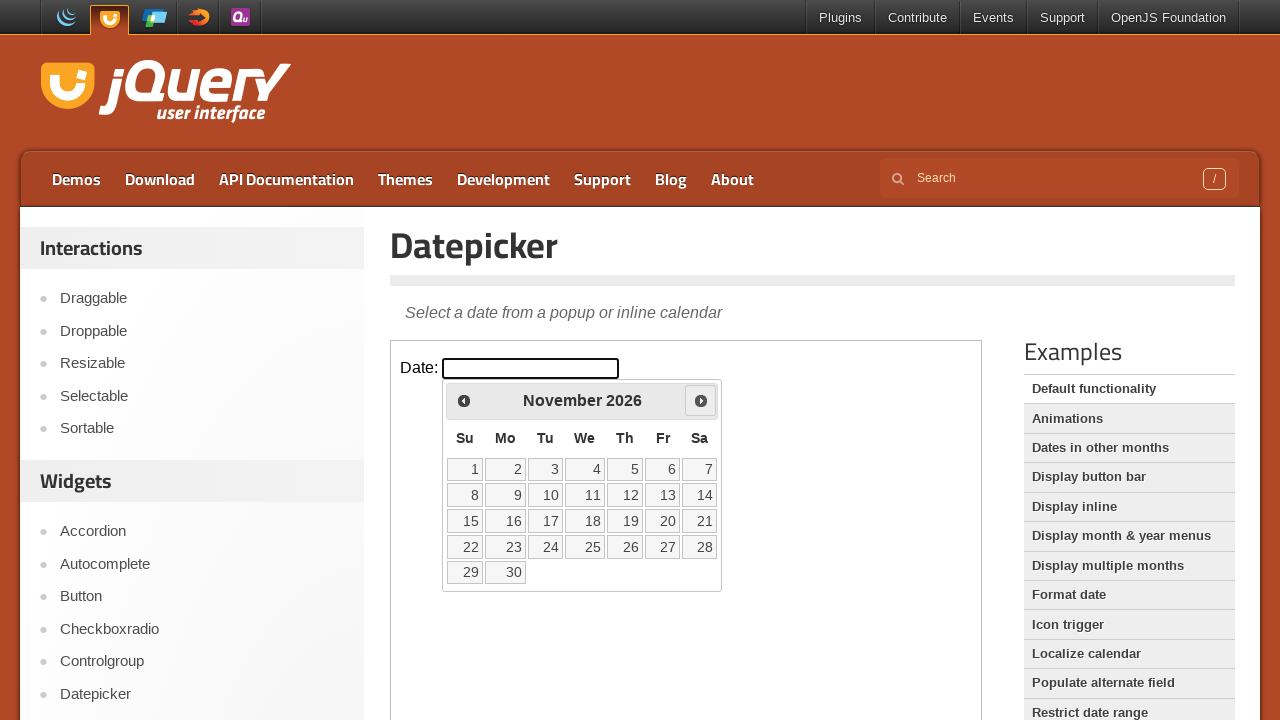

Navigated to November in the calendar
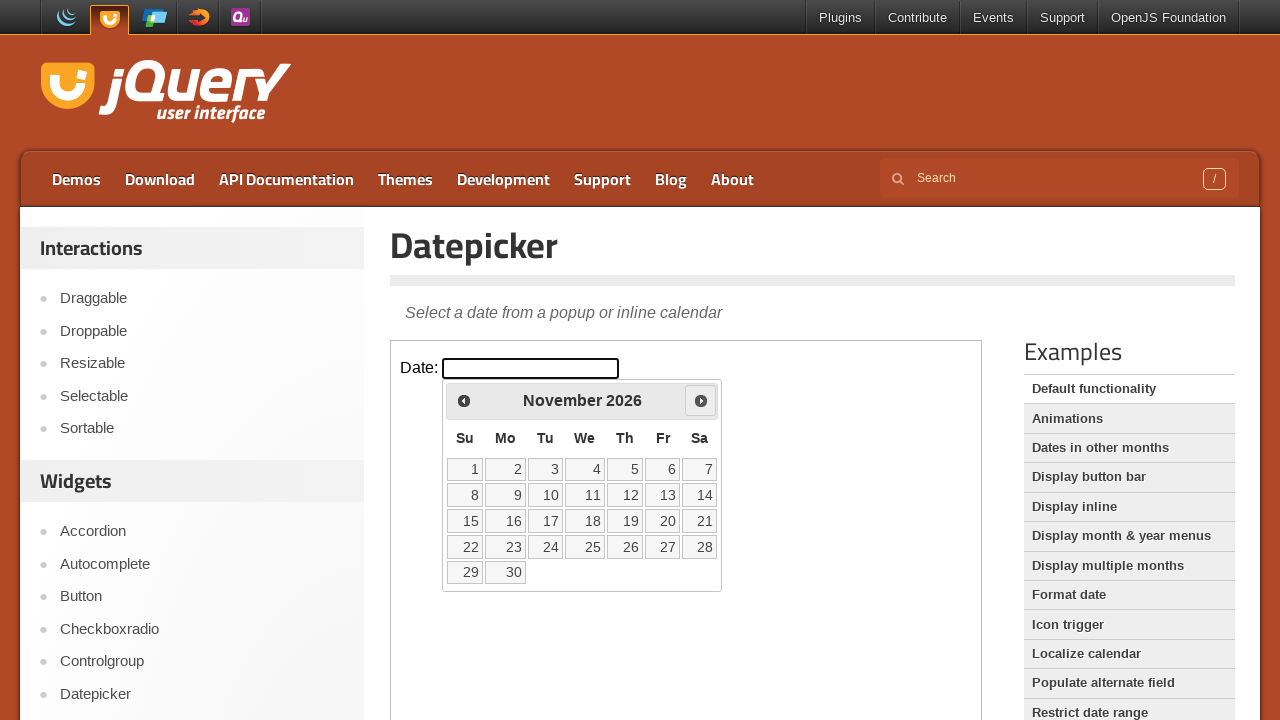

Retrieved all available dates from the calendar
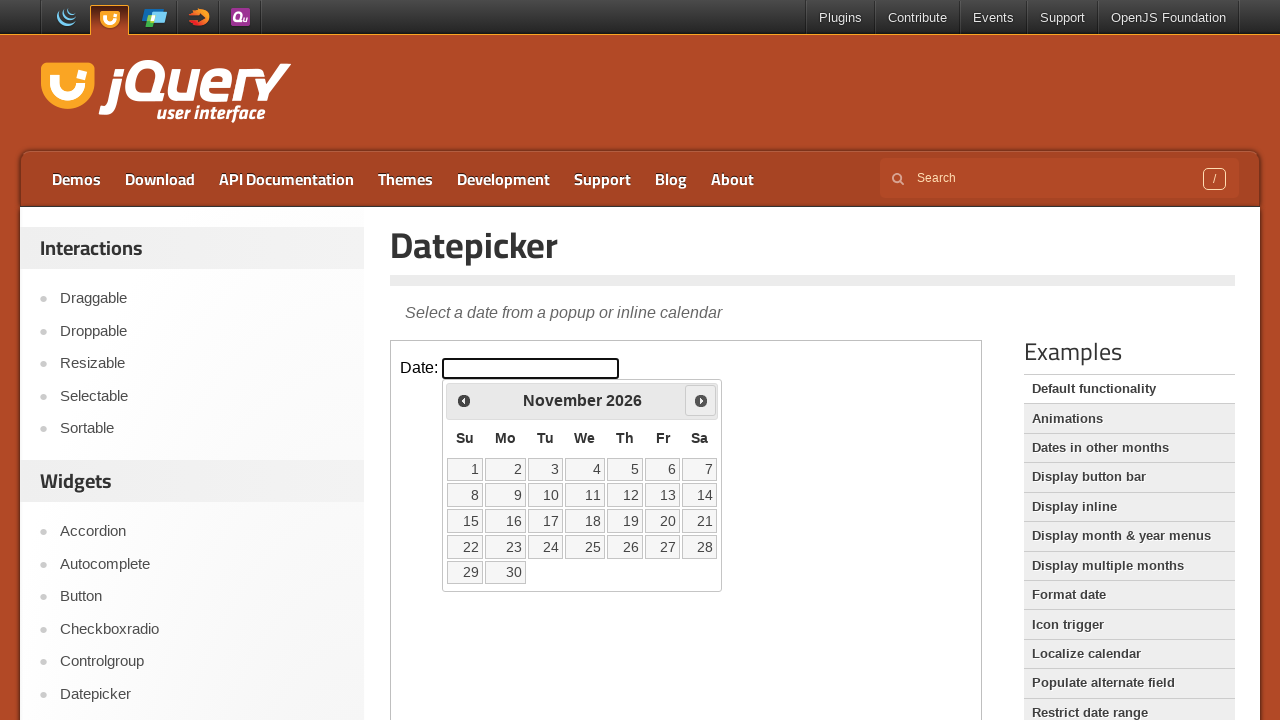

Selected day 23 from the calendar at (506, 547) on iframe.demo-frame >> internal:control=enter-frame >> xpath=//td[@data-handler='s
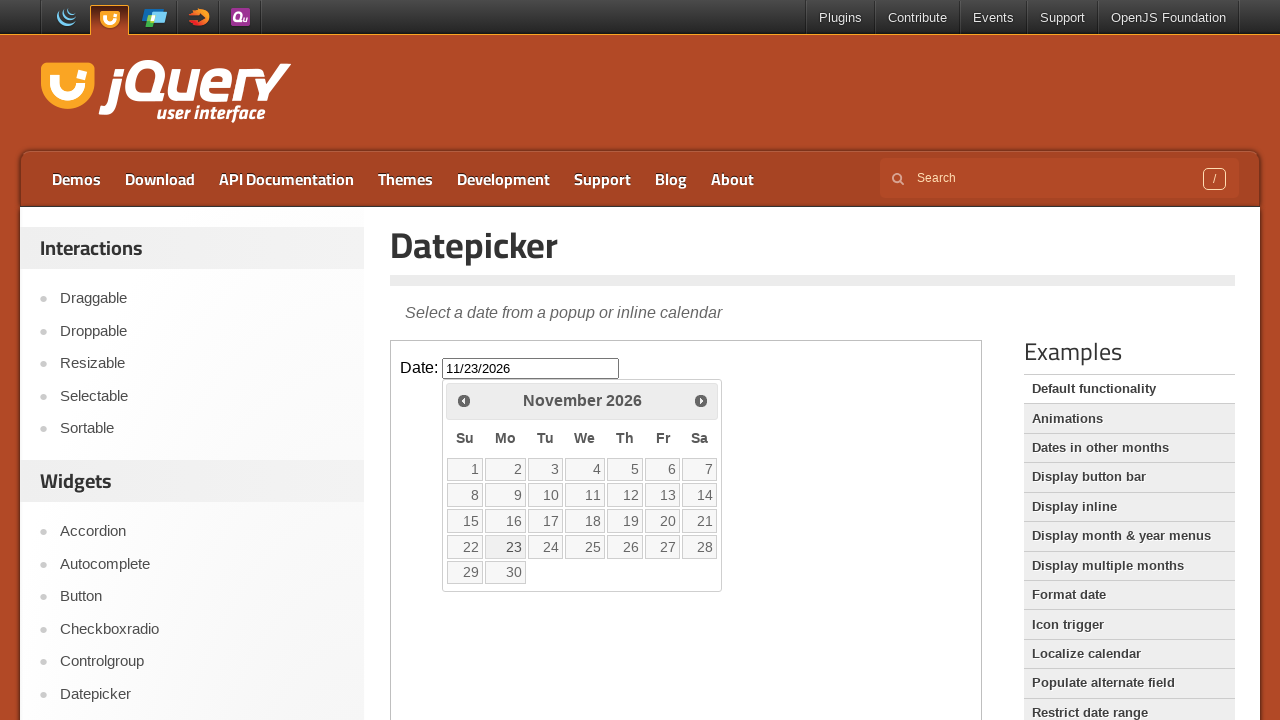

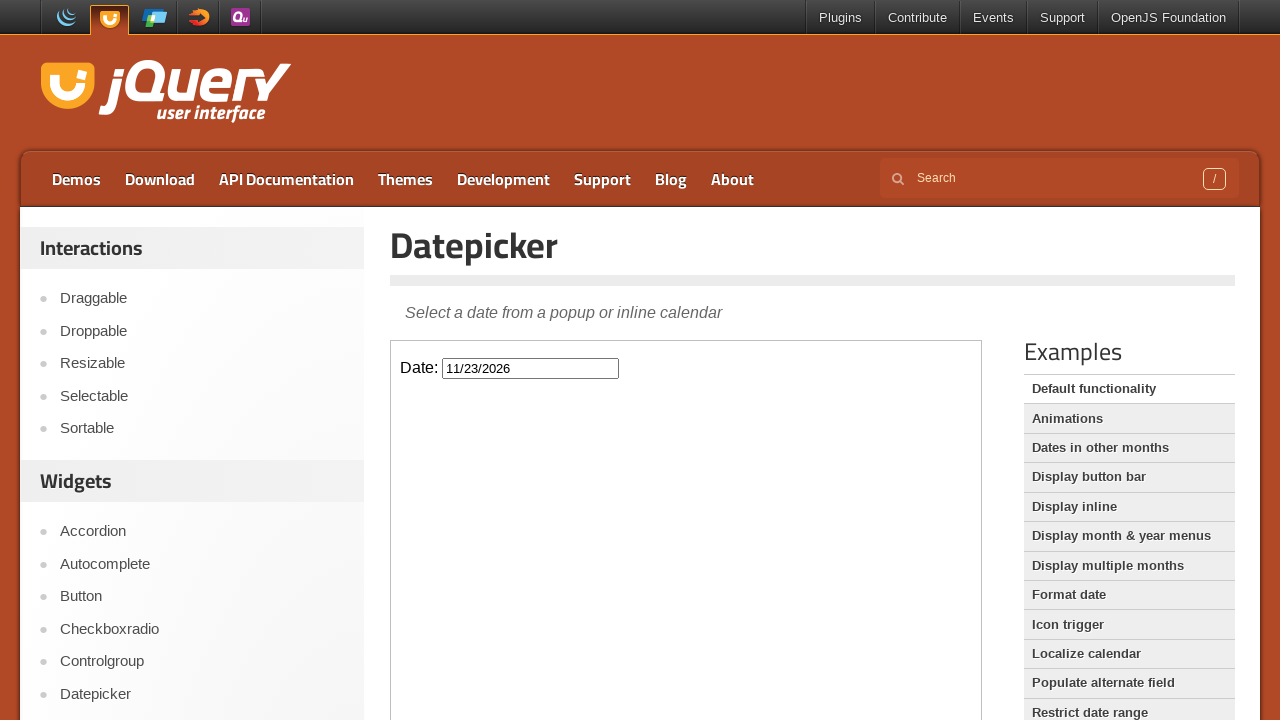